Tests various UI interactions including show/hide text box, alert dialog handling, mouse hover functionality, and iframe navigation to verify subscription page content.

Starting URL: https://rahulshettyacademy.com/AutomationPractice/

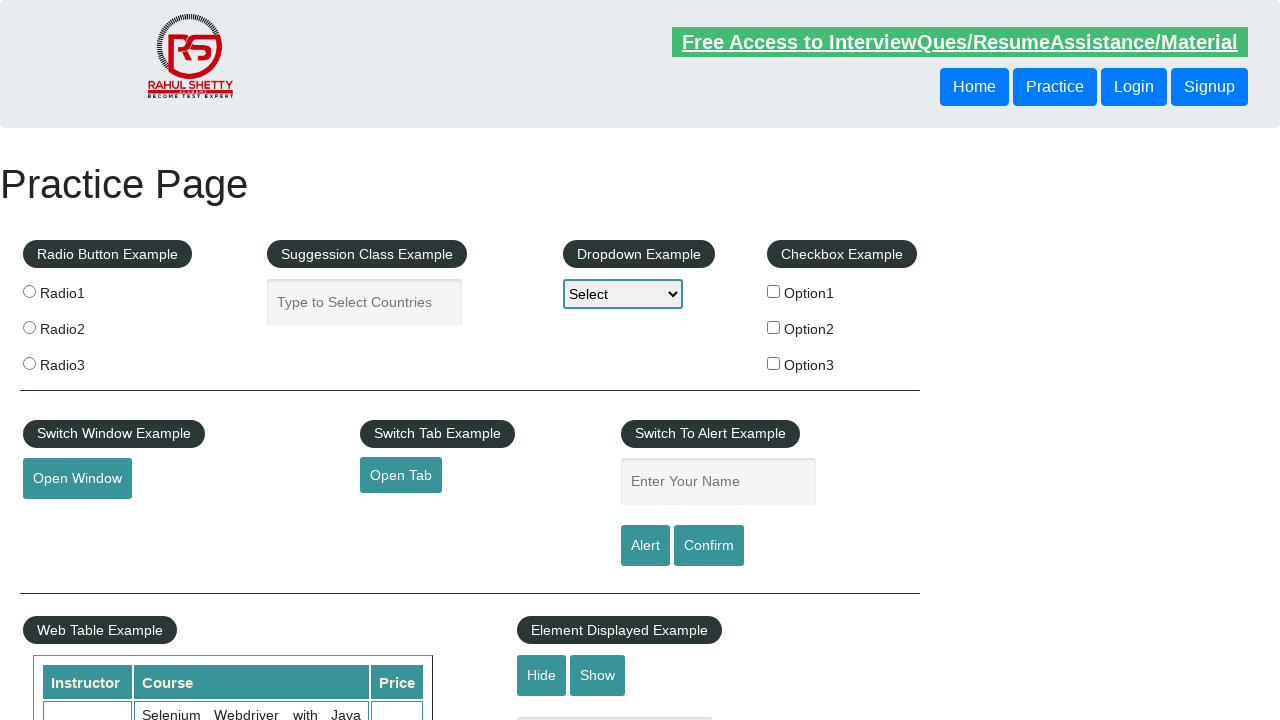

Verified text box is initially visible
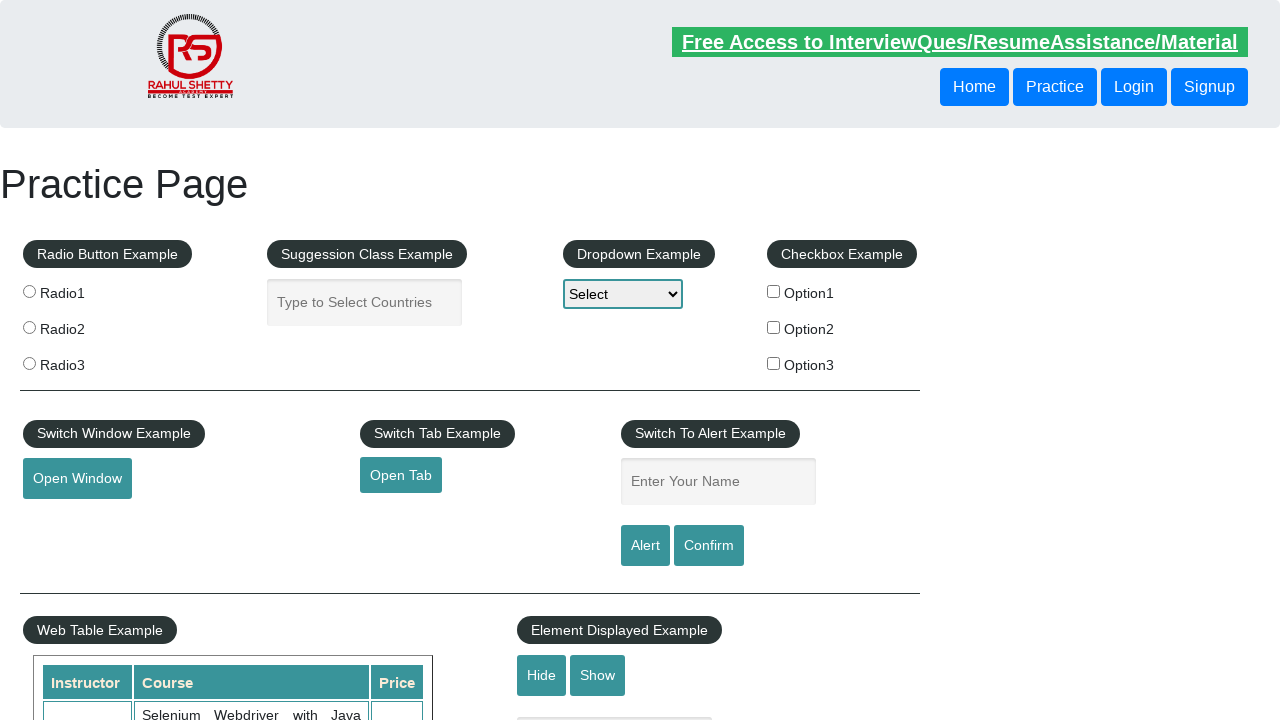

Clicked hide button to hide text box at (542, 675) on #hide-textbox
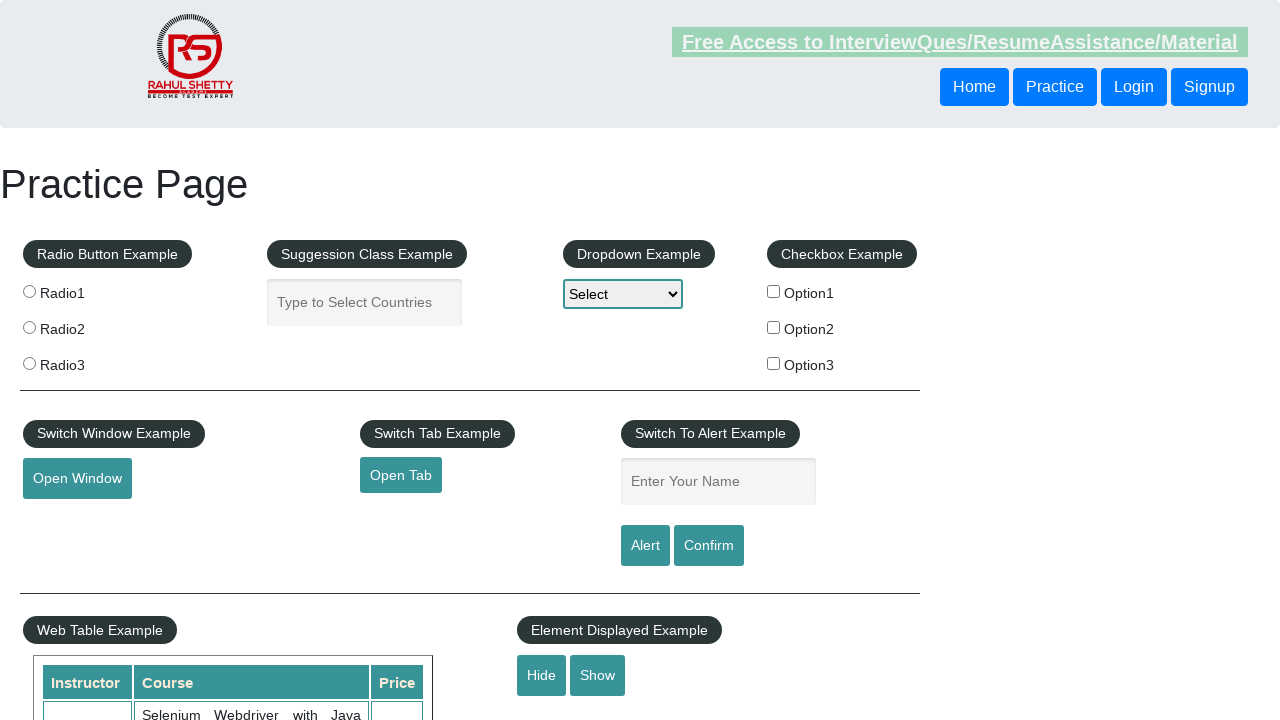

Verified text box is now hidden
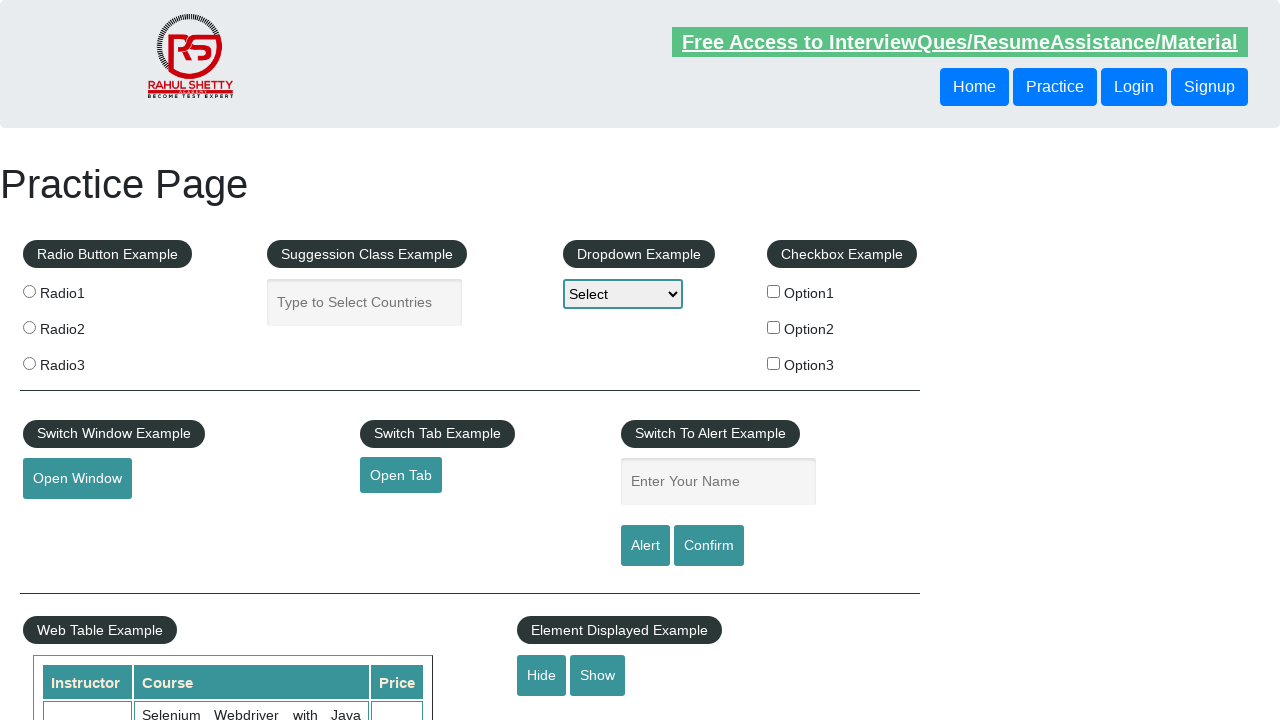

Clicked show button to display text box at (598, 675) on #show-textbox
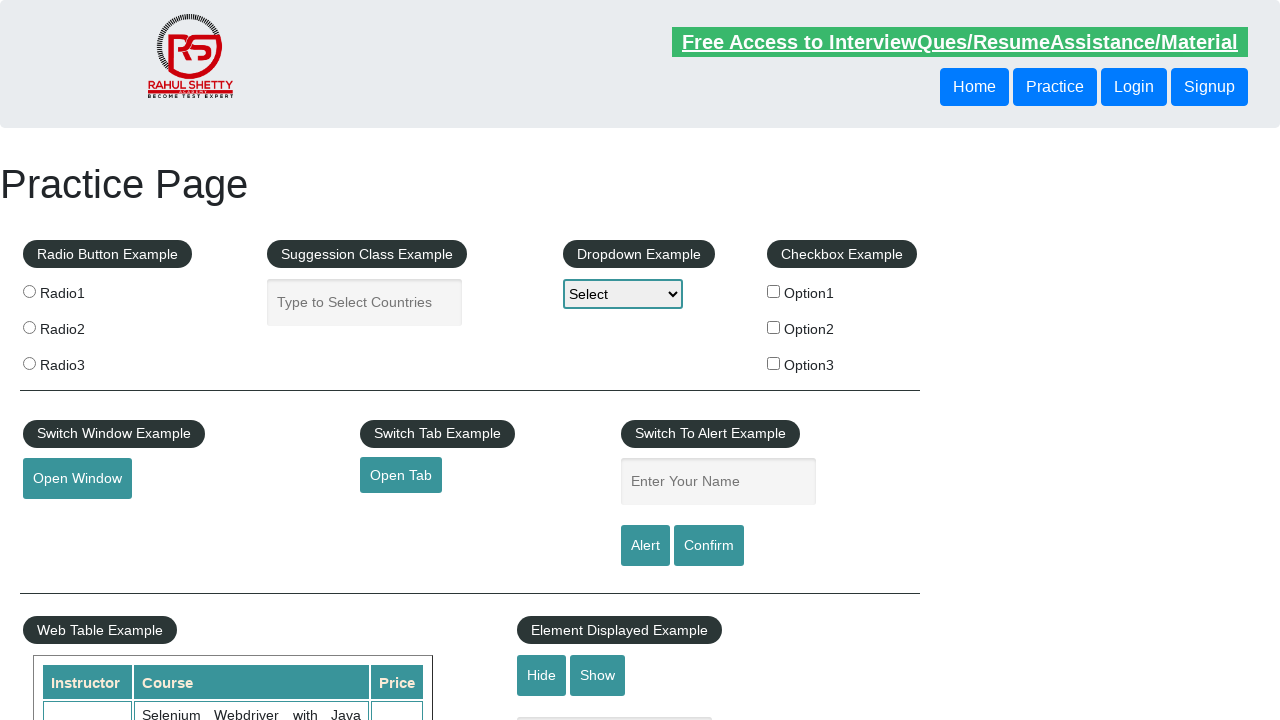

Verified text box is visible again
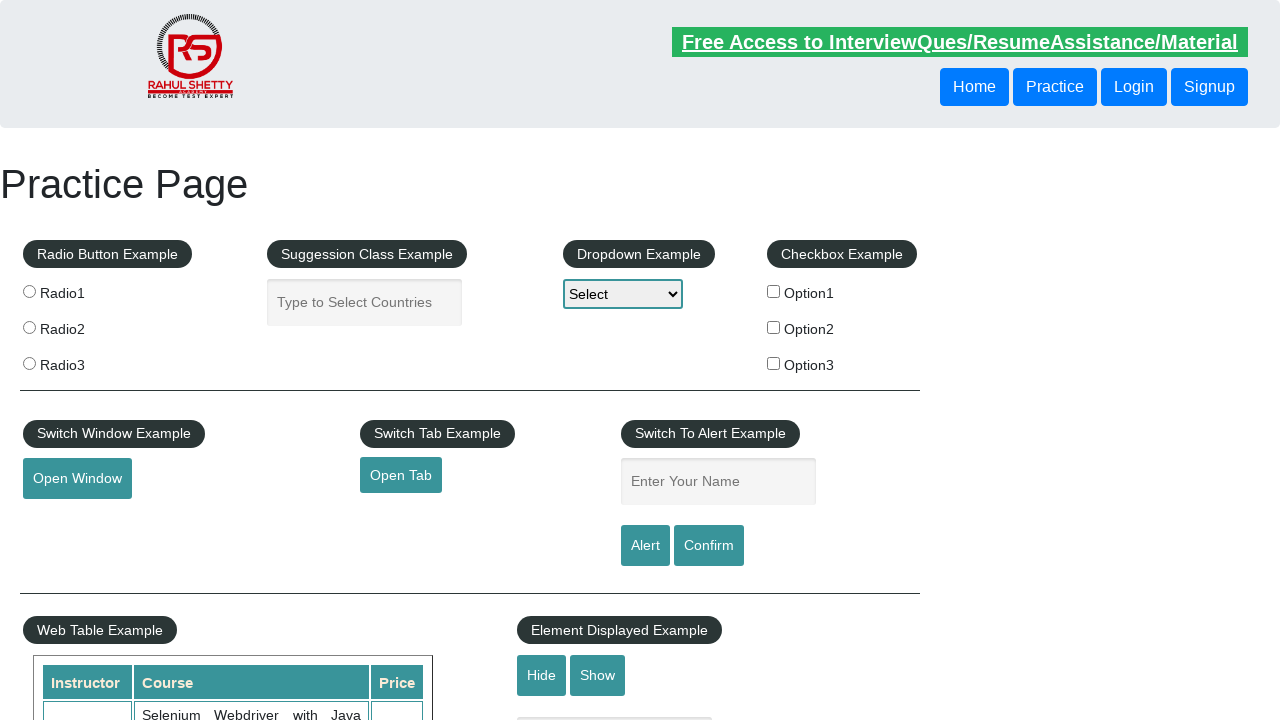

Set up dialog handler to accept alerts
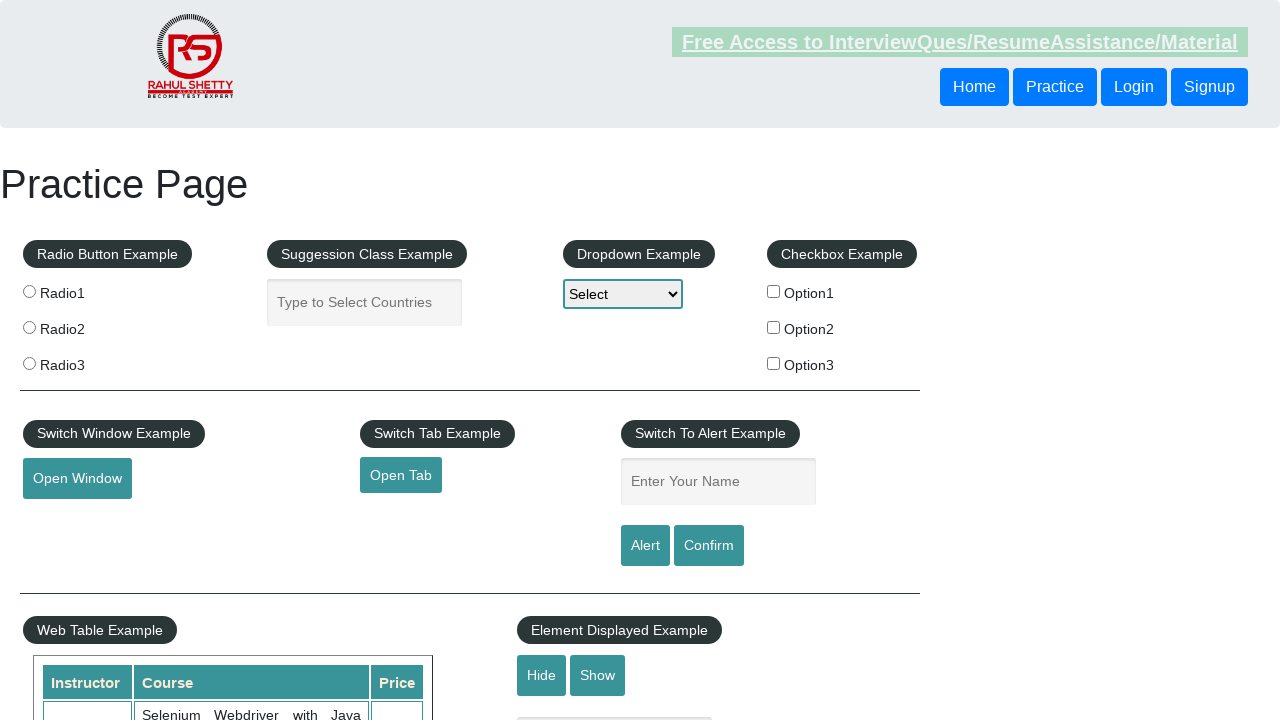

Clicked confirm button to trigger alert dialog at (709, 546) on #confirmbtn
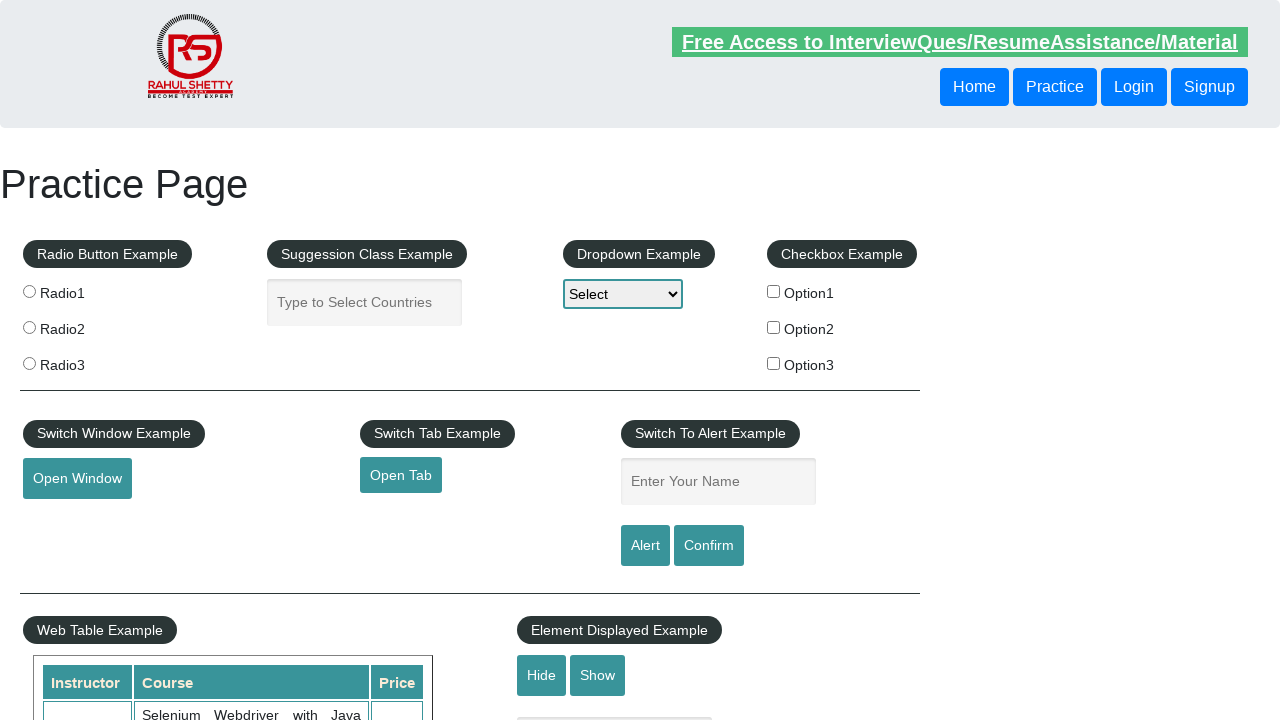

Hovered over mouse hover element at (83, 361) on #mousehover
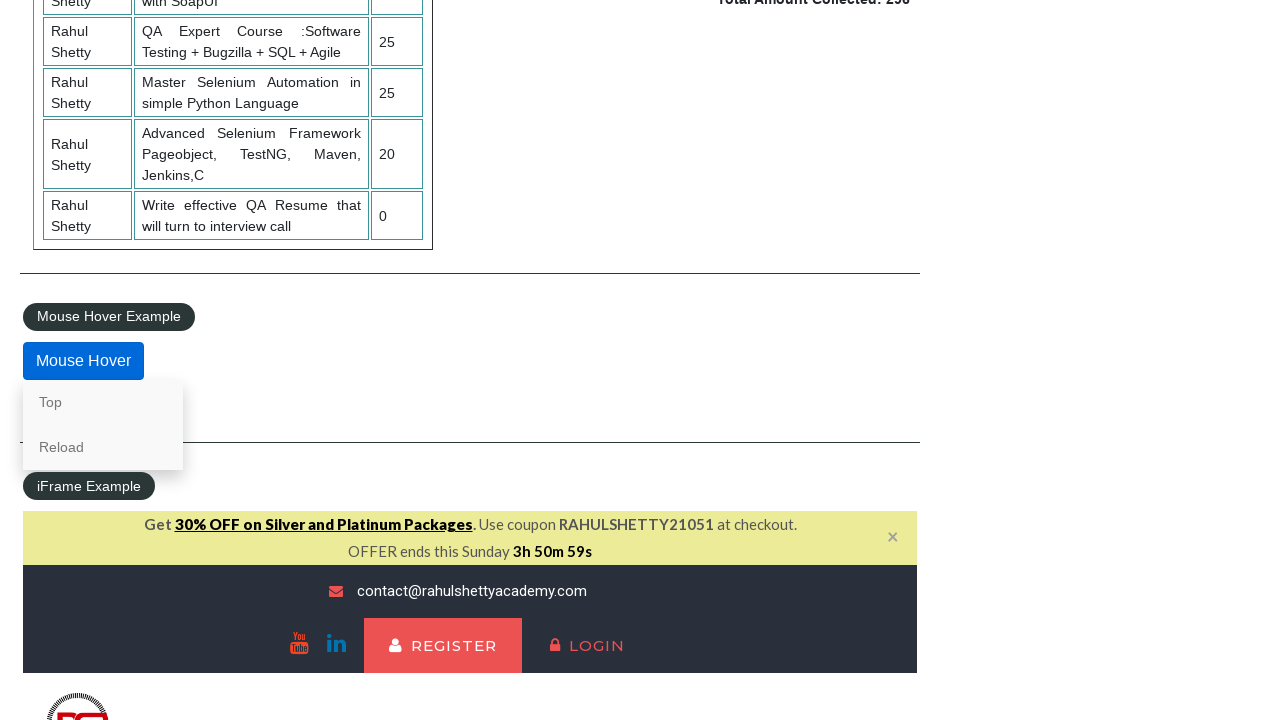

Verified hover content is now visible
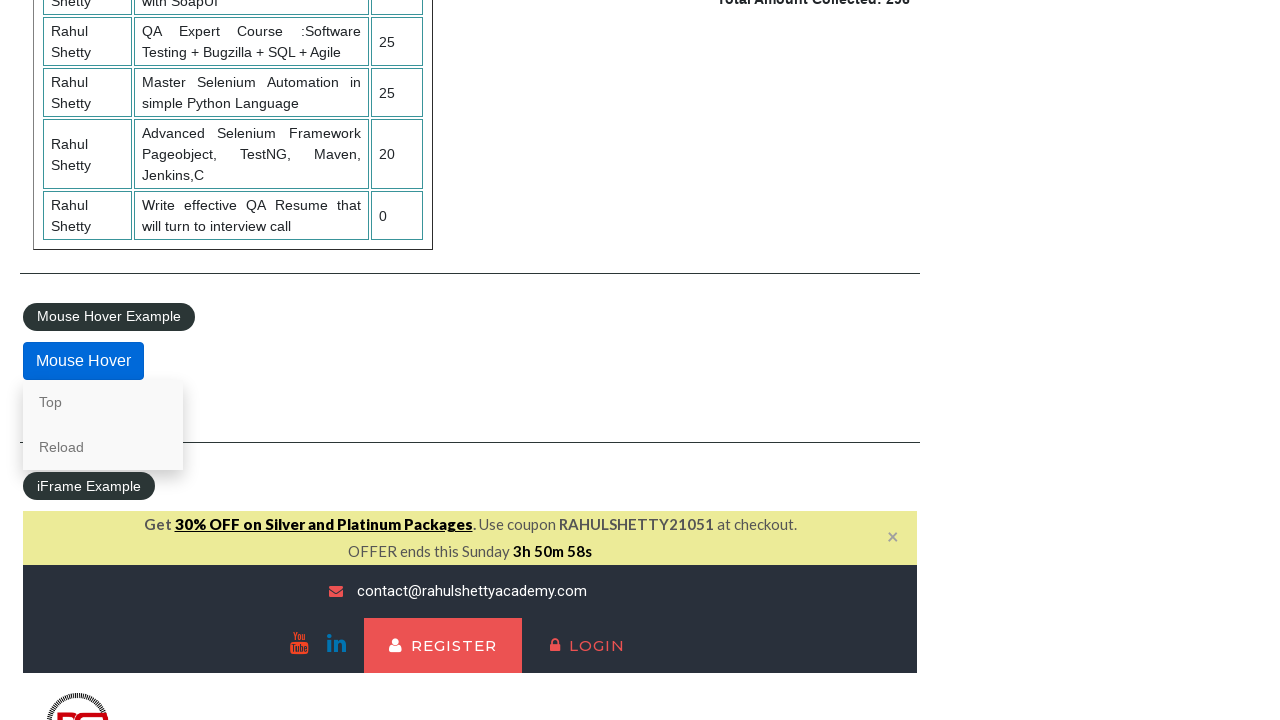

Clicked first link in hover content at (103, 402) on .mouse-hover-content a >> nth=0
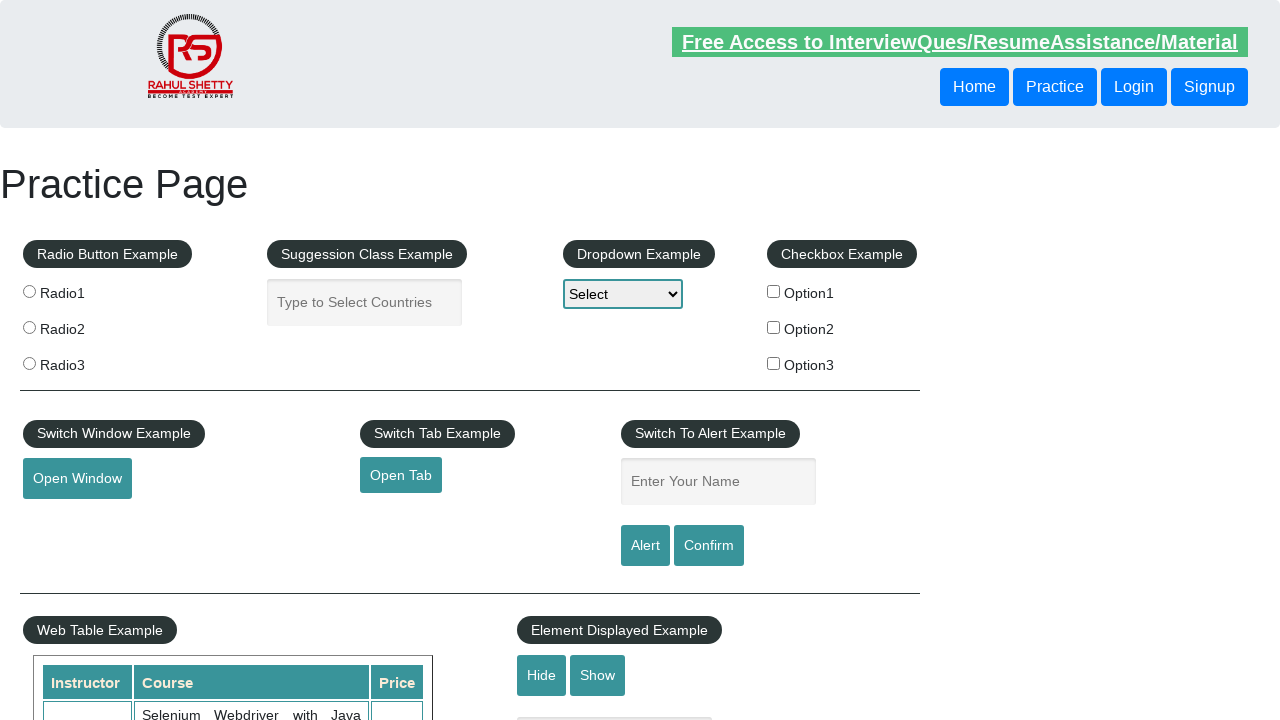

Located courses iframe
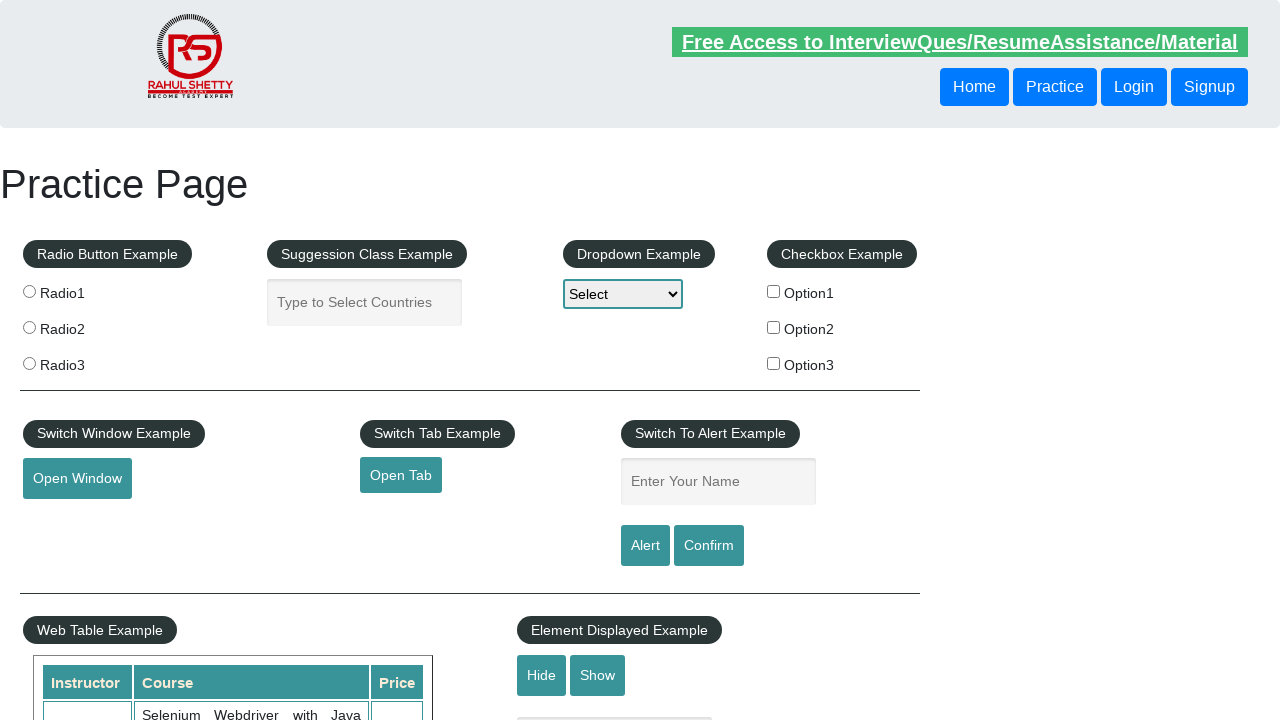

Clicked lifetime access link in iframe at (307, 360) on #courses-iframe >> internal:control=enter-frame >> li a[href='lifetime-access']:
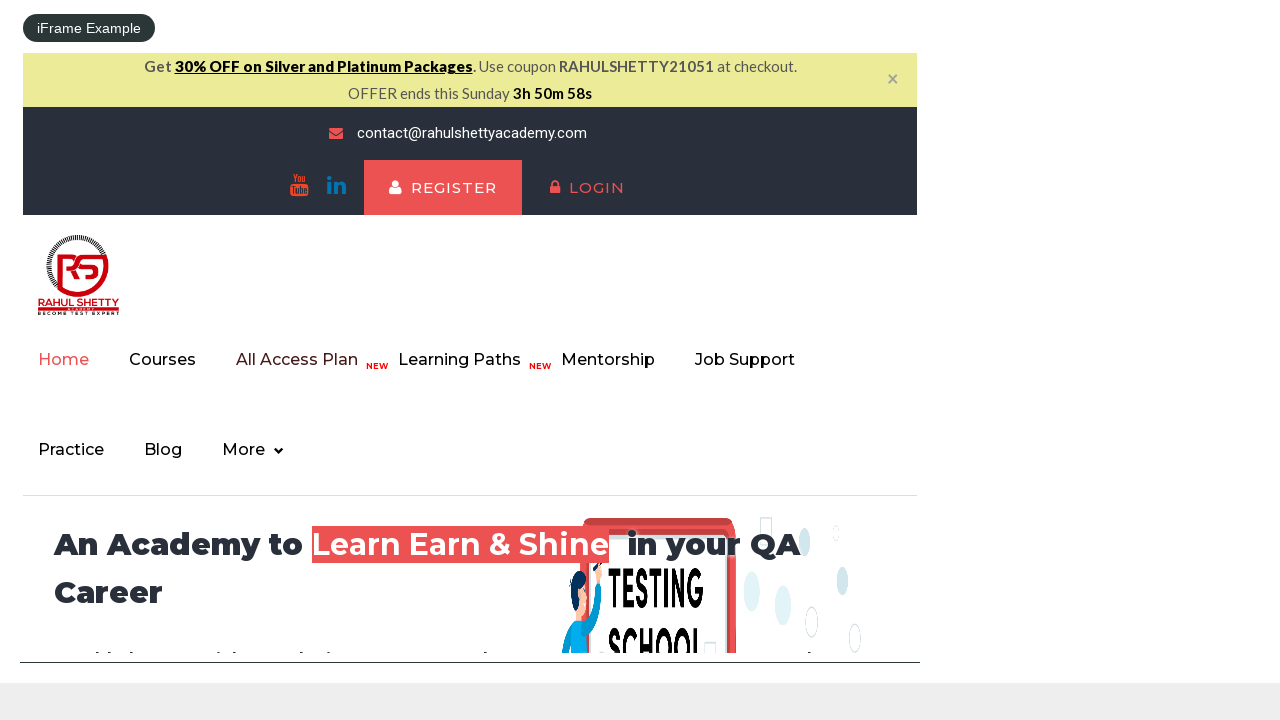

Verified heading is loaded in iframe
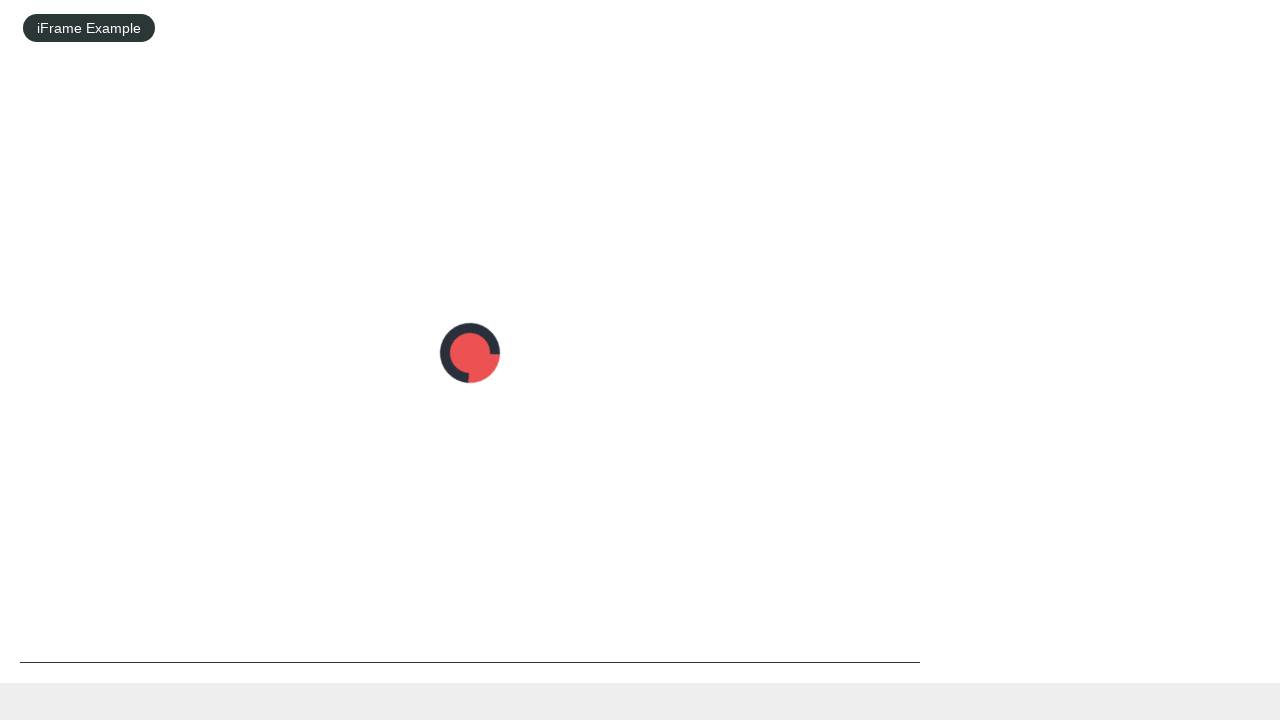

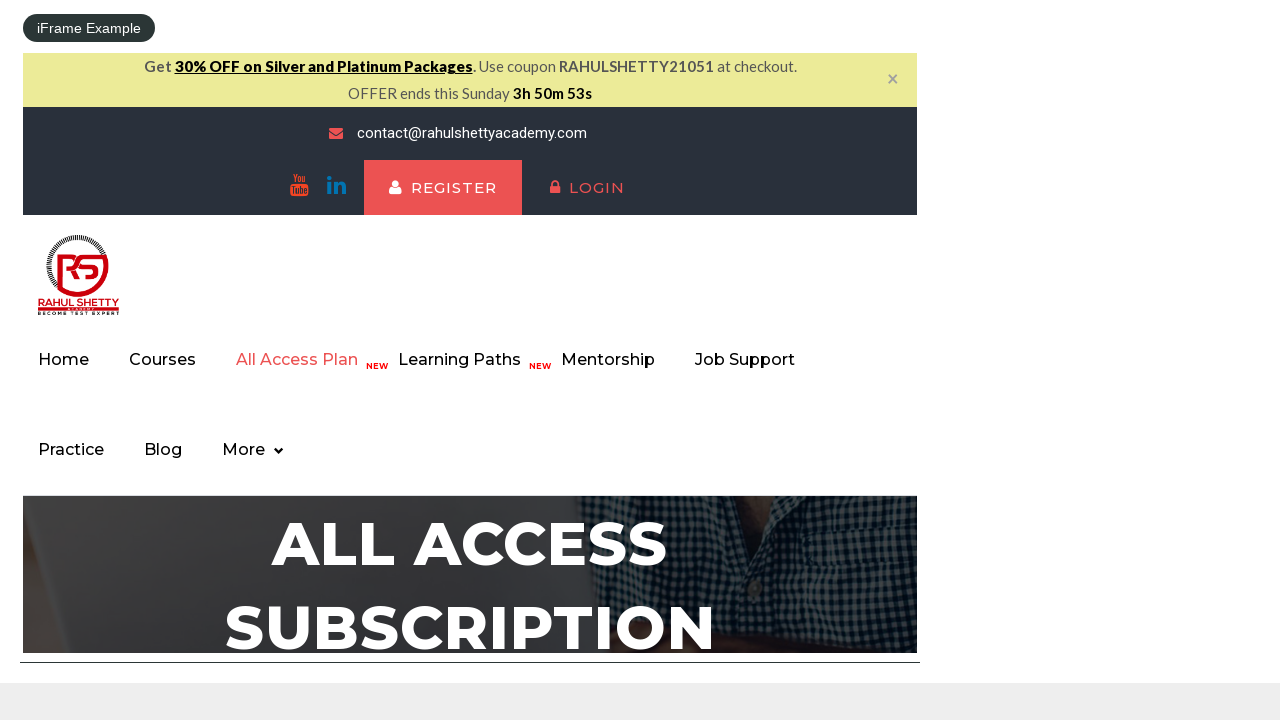